Navigates to Selenium demo web form and fills in the text input field with an email address

Starting URL: https://www.selenium.dev/selenium/web/web-form.html

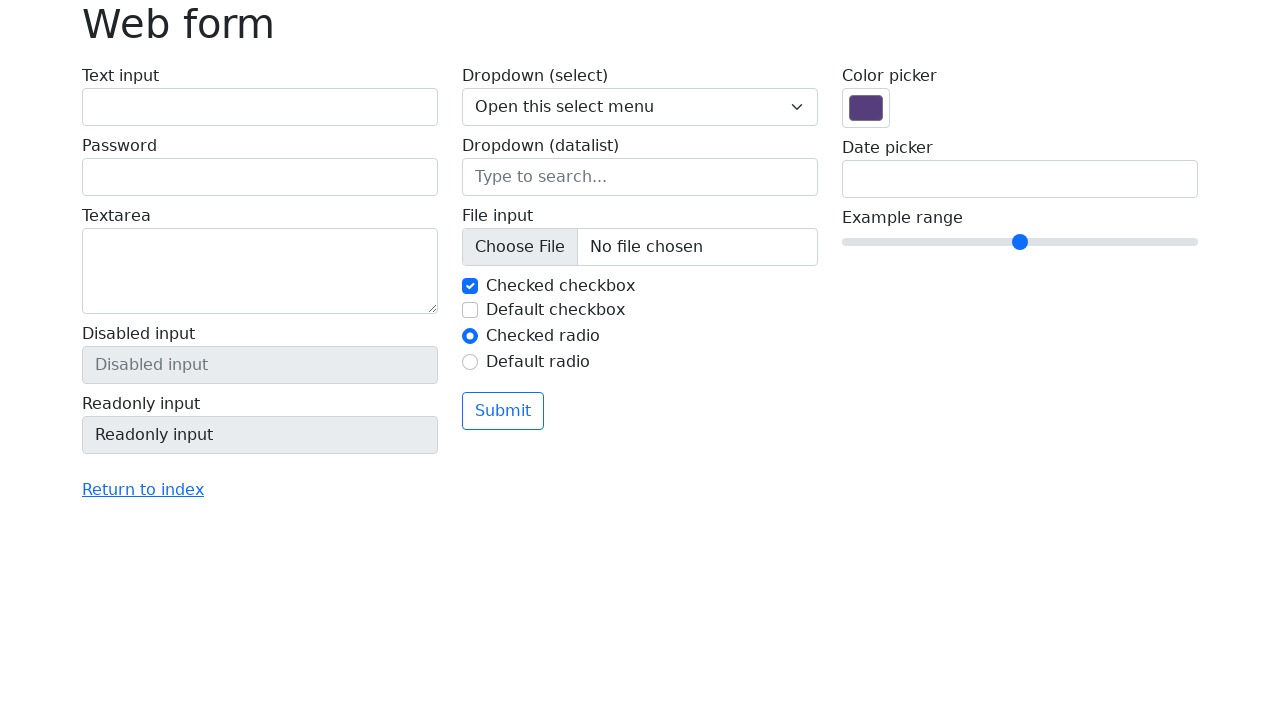

Navigated to Selenium demo web form
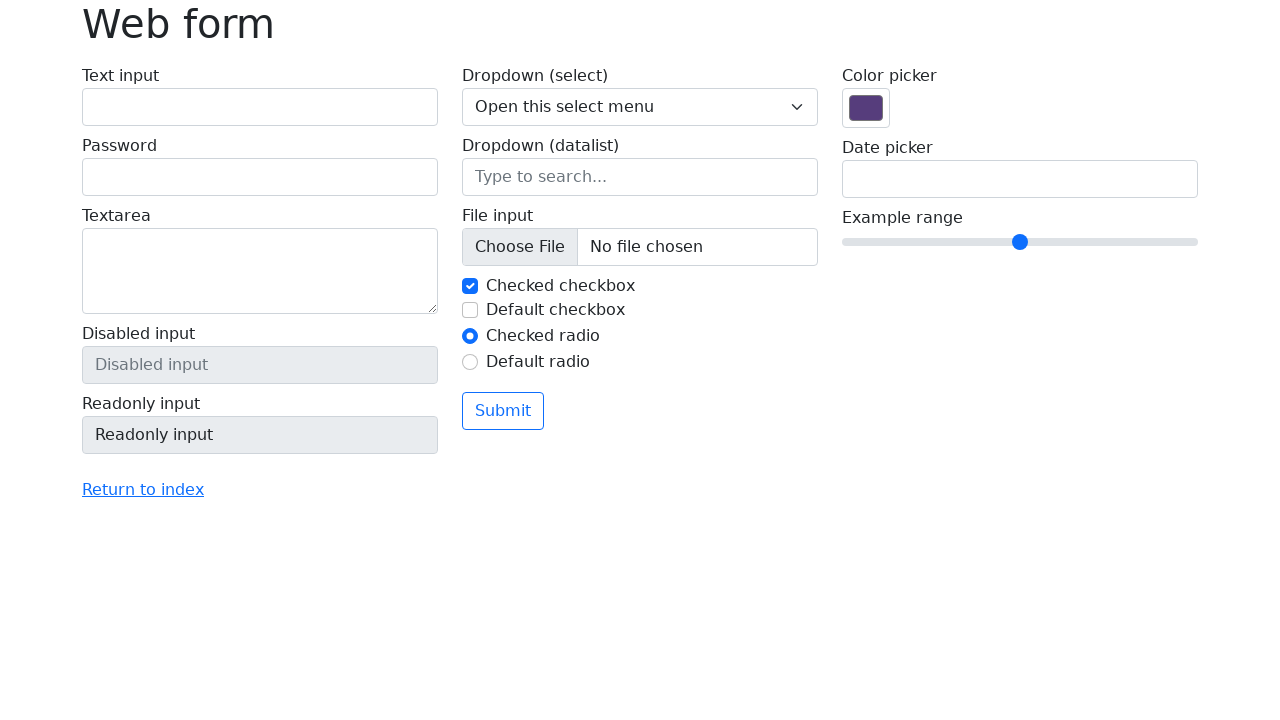

Filled text input field with email address 'testuser456@example.com' on #my-text-id
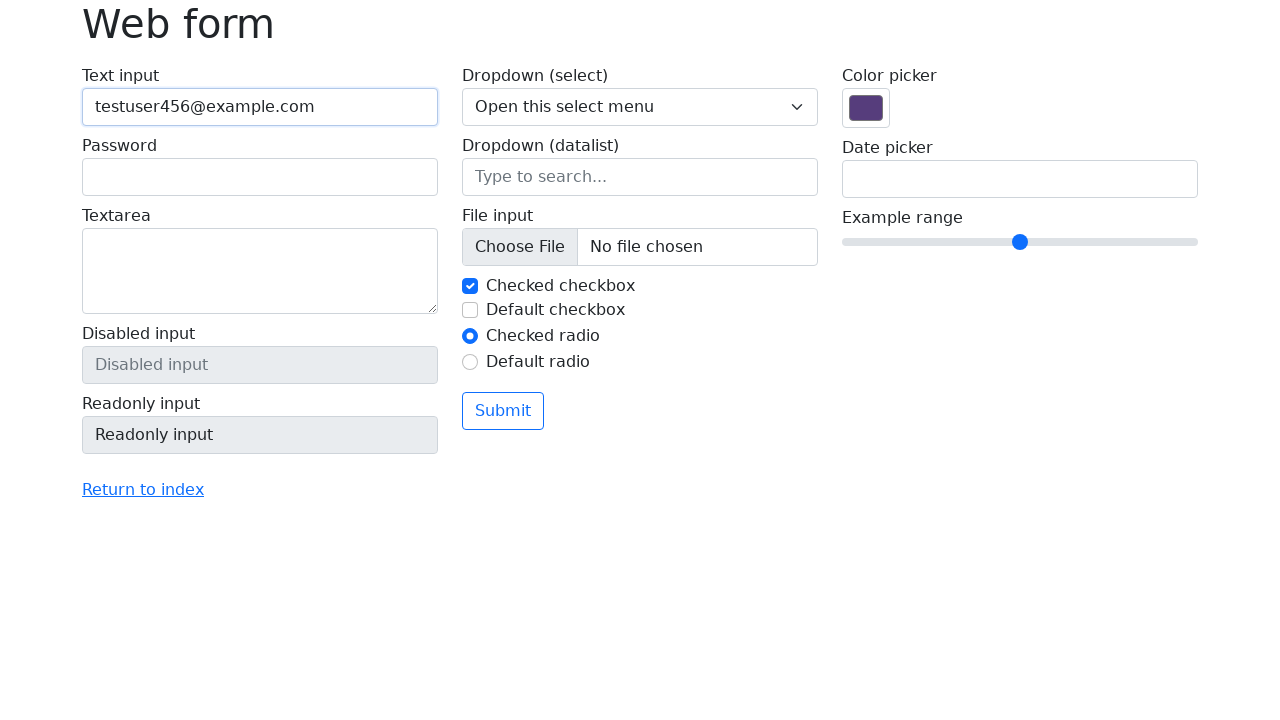

Waited 1000ms for action to complete
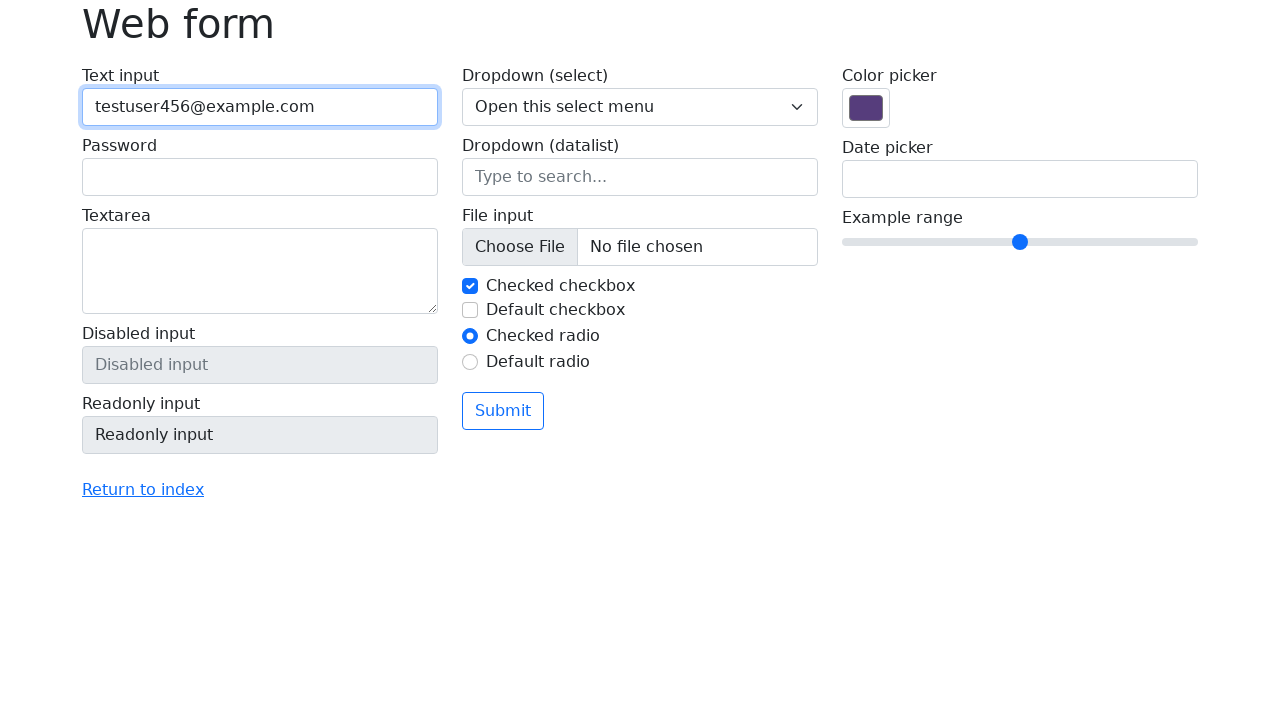

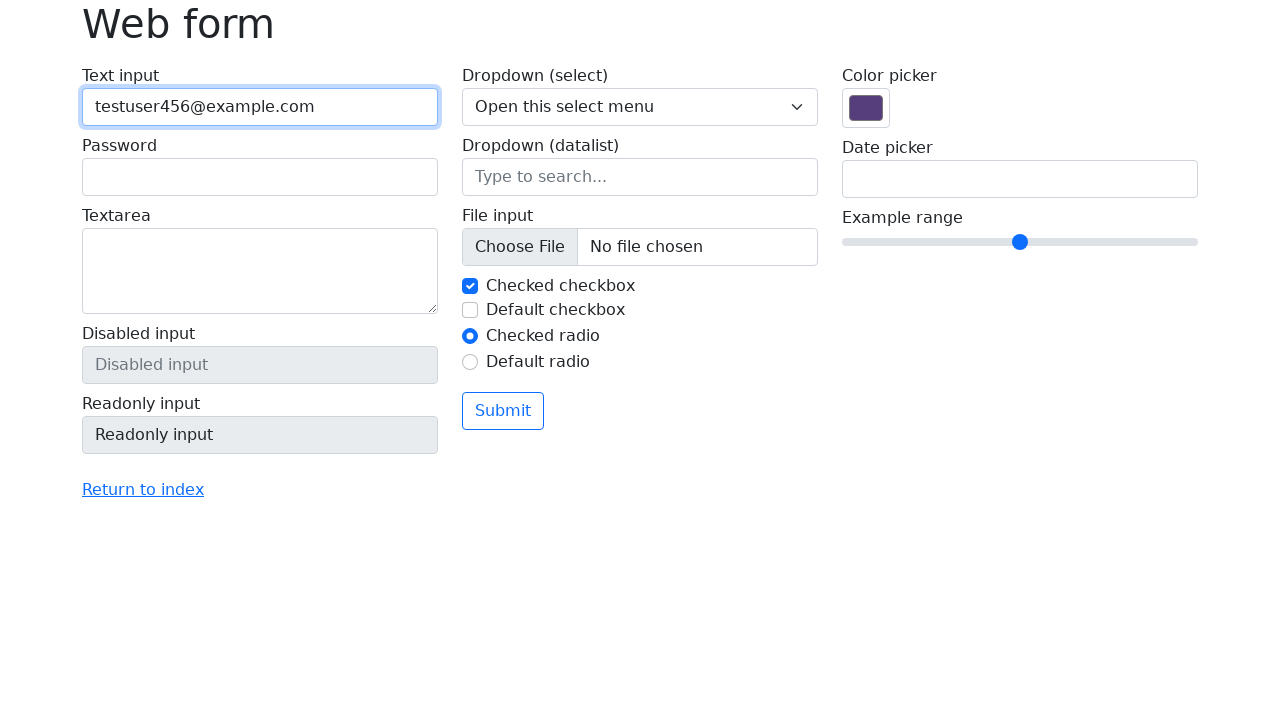